Tests the Accordion widget by clicking on Section 2 and verifying the expanded content contains expected text

Starting URL: https://jqueryui.com/

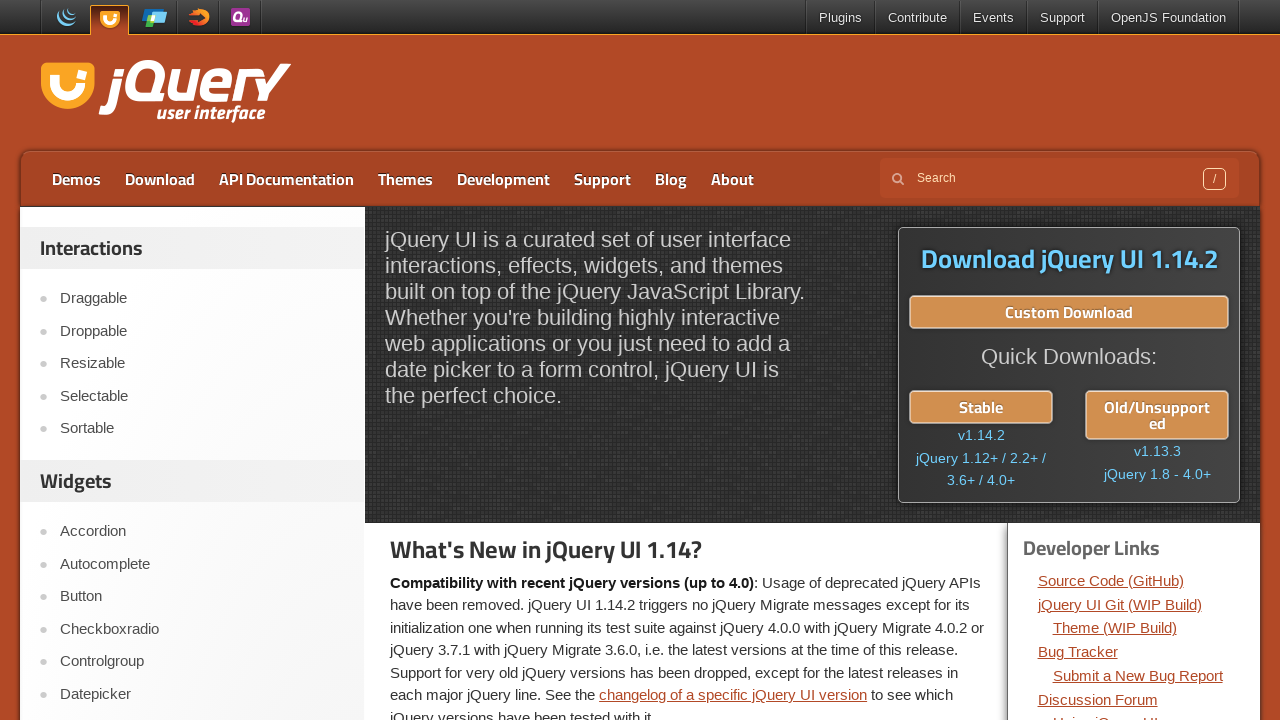

Clicked on Accordion demo link at (202, 532) on a:has-text('Accordion')
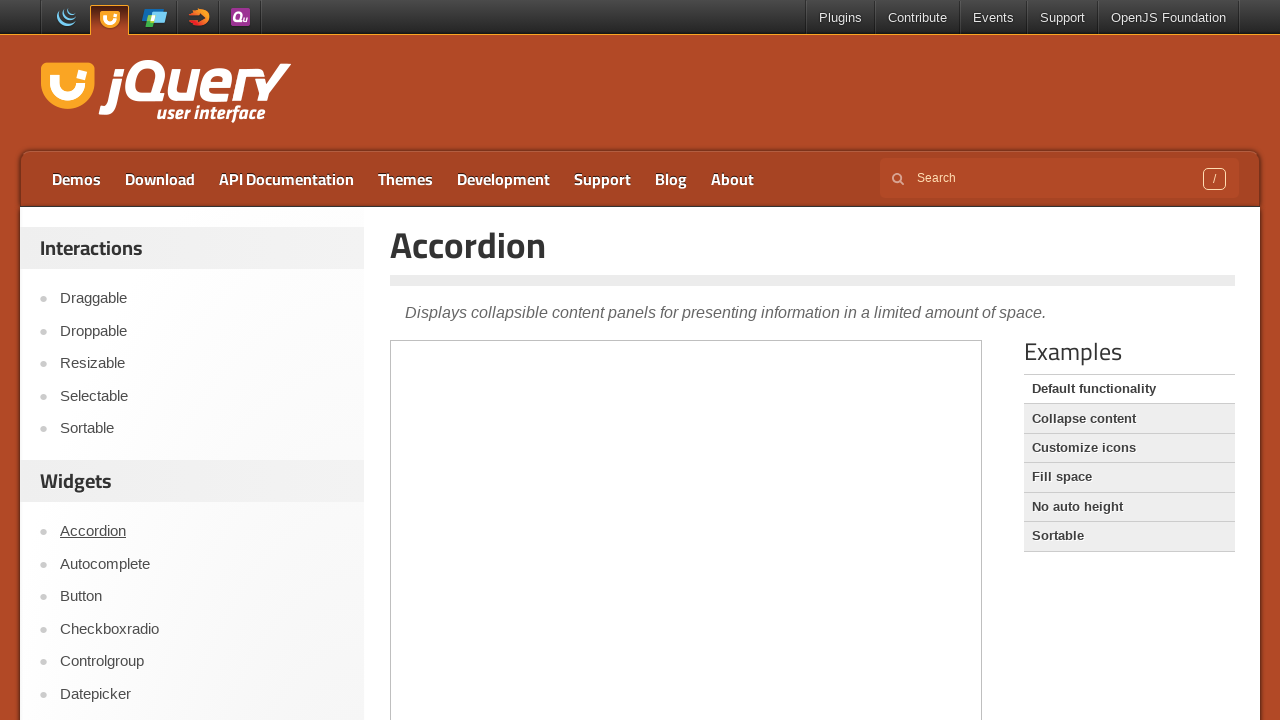

Located demo iframe
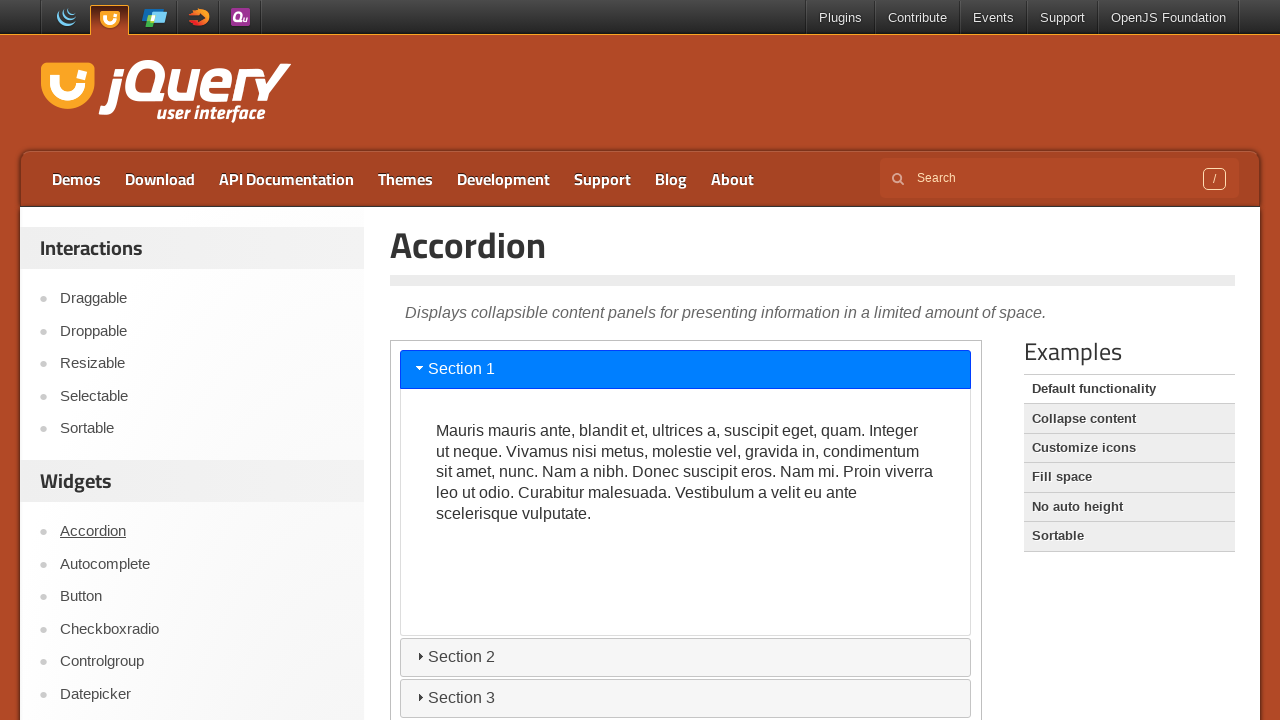

Clicked on Section 2 header to expand it at (686, 657) on .demo-frame >> internal:control=enter-frame >> #ui-id-3
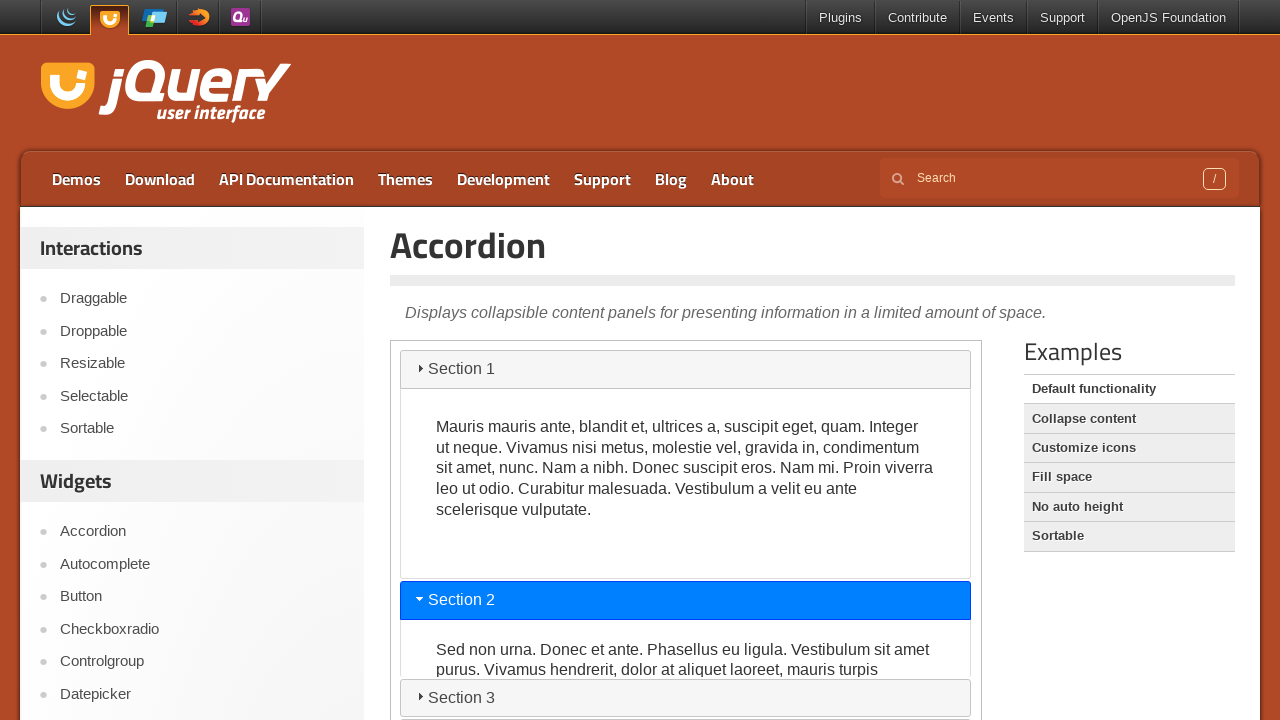

Section 2 content became visible
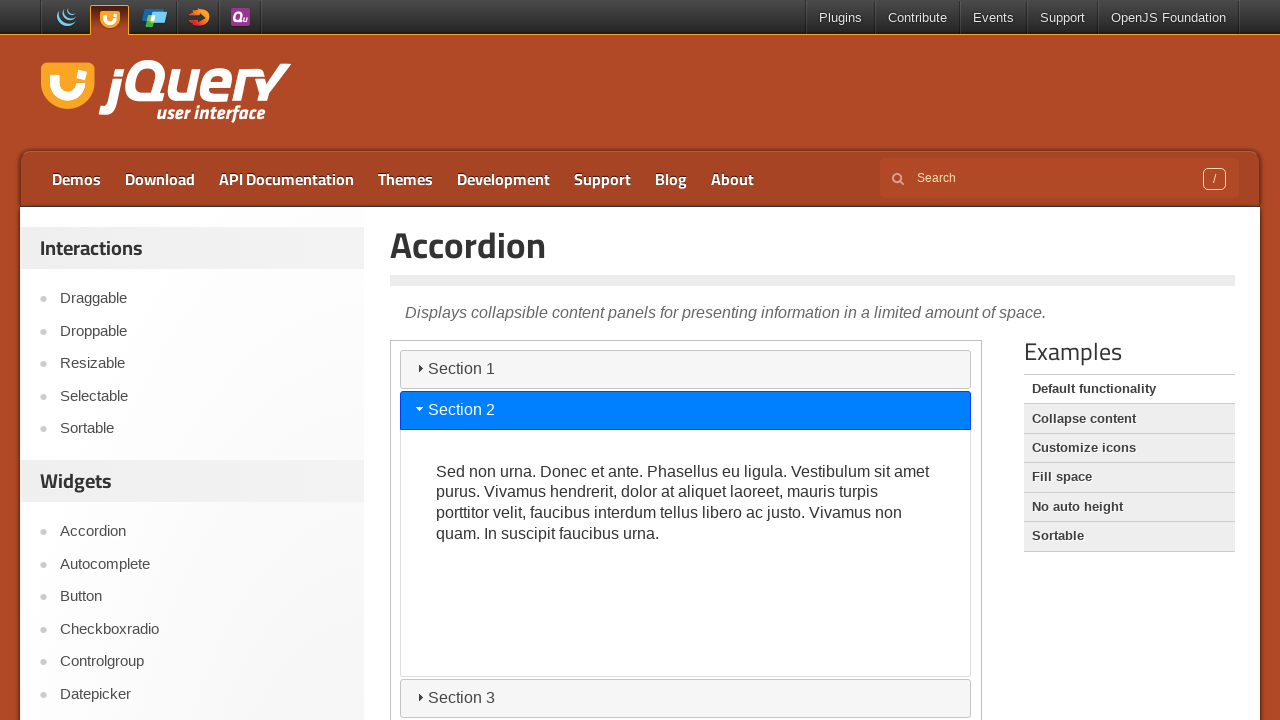

Verified Section 2 contains expected text 'Sed non urna.'
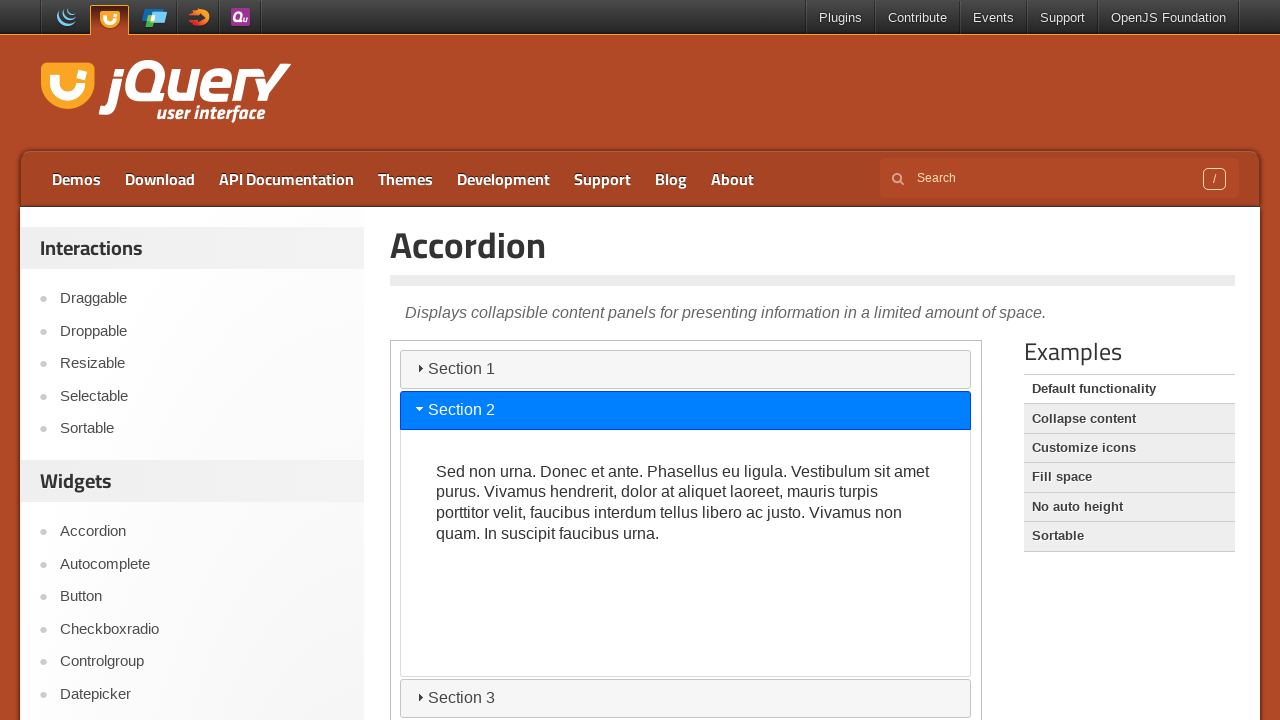

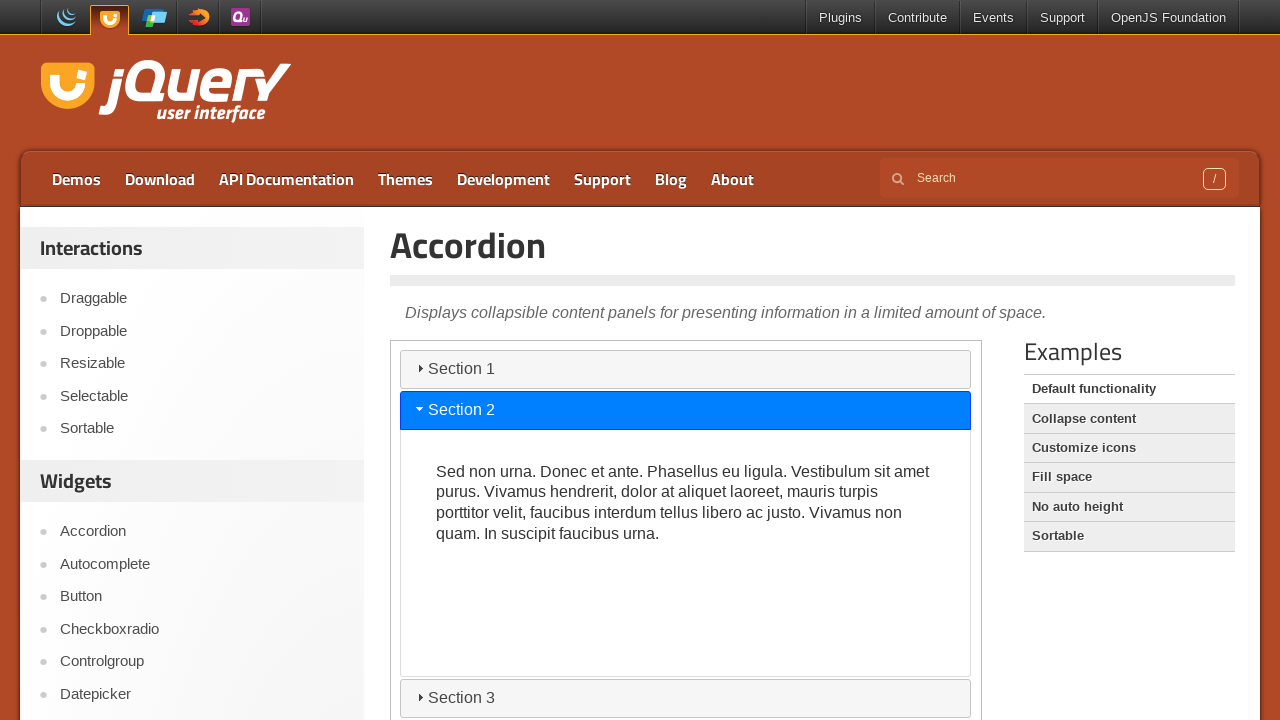